Tests an e-commerce shopping flow by adding specific vegetables (Cucumber, Brocolli, Beetroot) to cart, proceeding to checkout, and applying a promo code to verify discount functionality.

Starting URL: https://rahulshettyacademy.com/seleniumPractise/

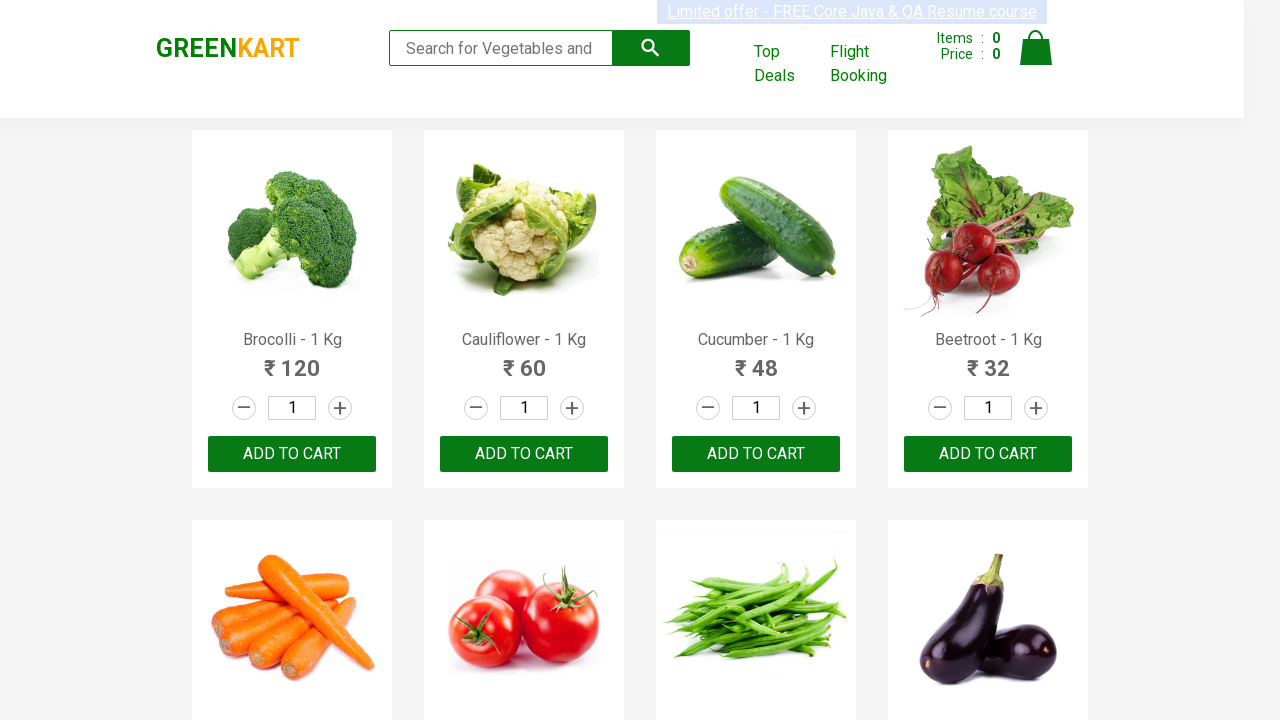

Product names loaded on page
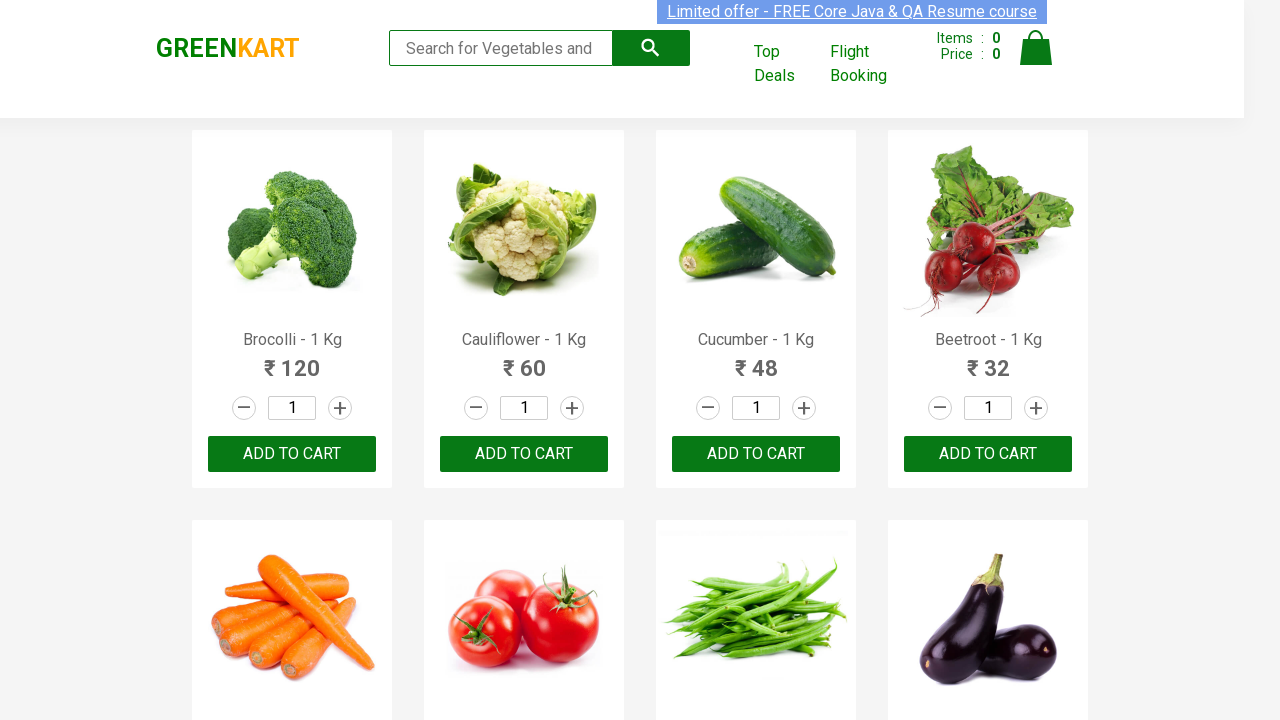

Retrieved all product elements from page
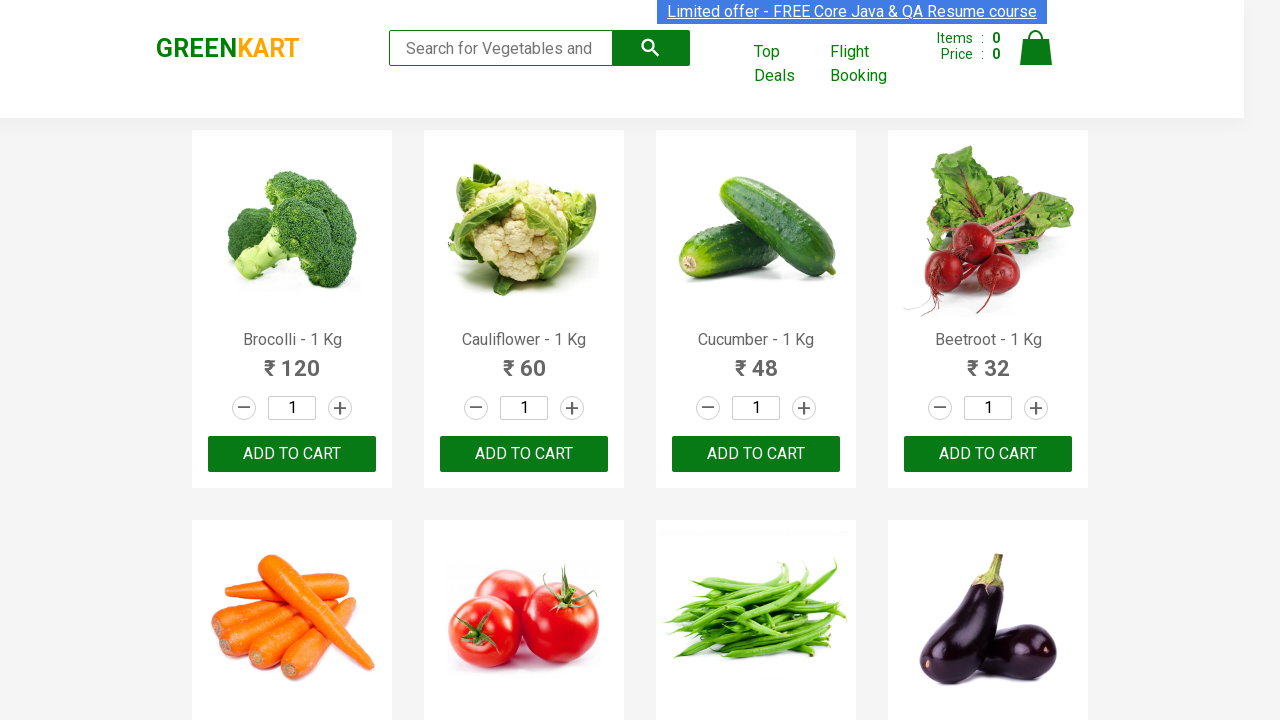

Added Brocolli to cart at (292, 454) on xpath=//div[@class='product-action']/button >> nth=0
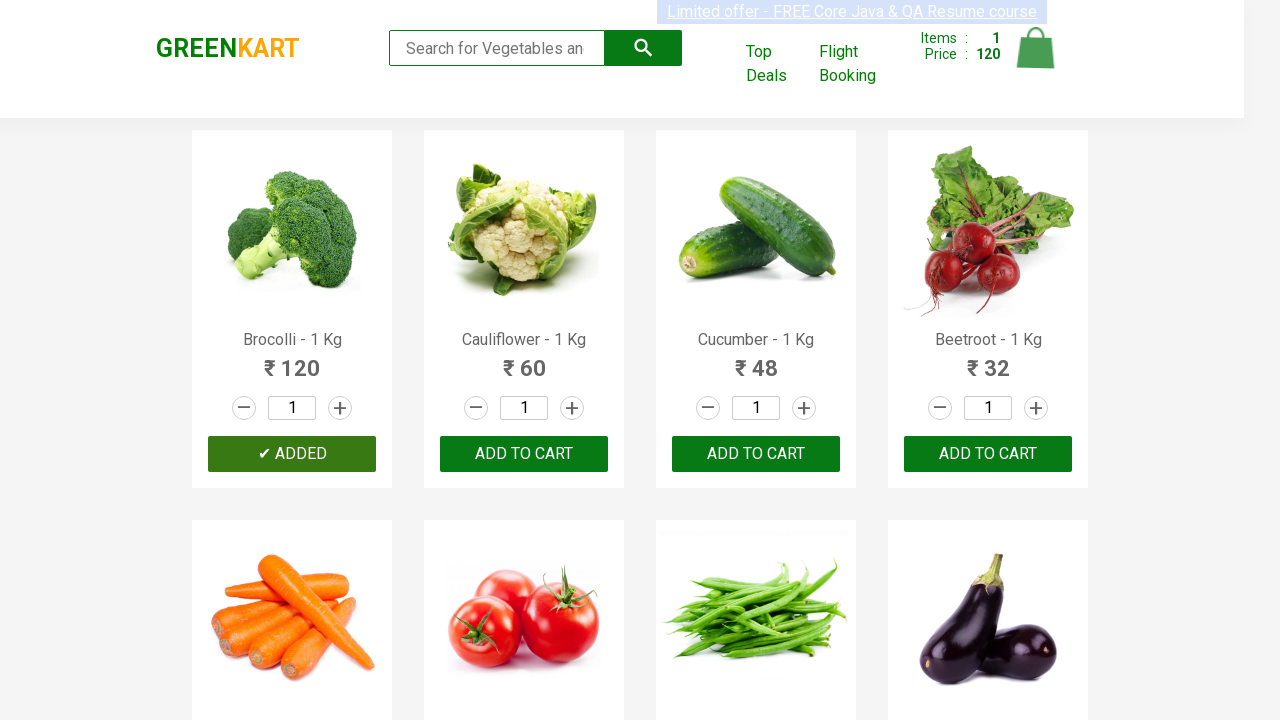

Added Cucumber to cart at (756, 454) on xpath=//div[@class='product-action']/button >> nth=2
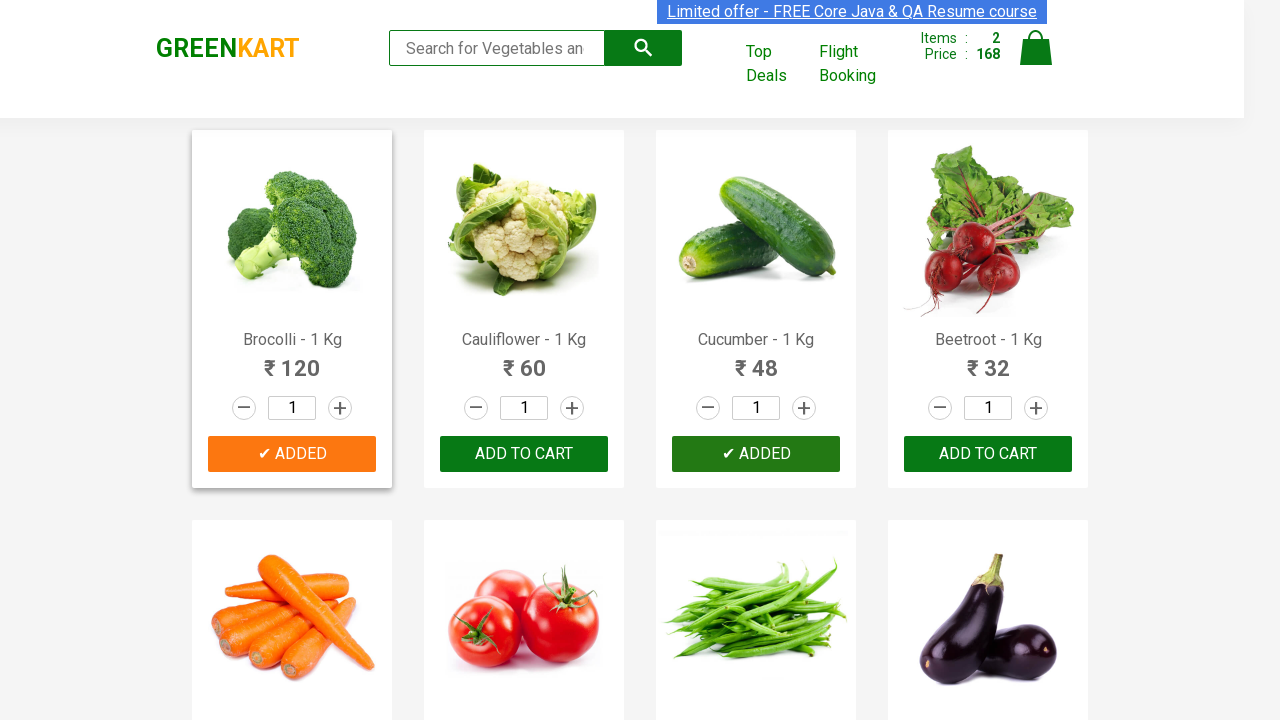

Added Beetroot to cart at (988, 454) on xpath=//div[@class='product-action']/button >> nth=3
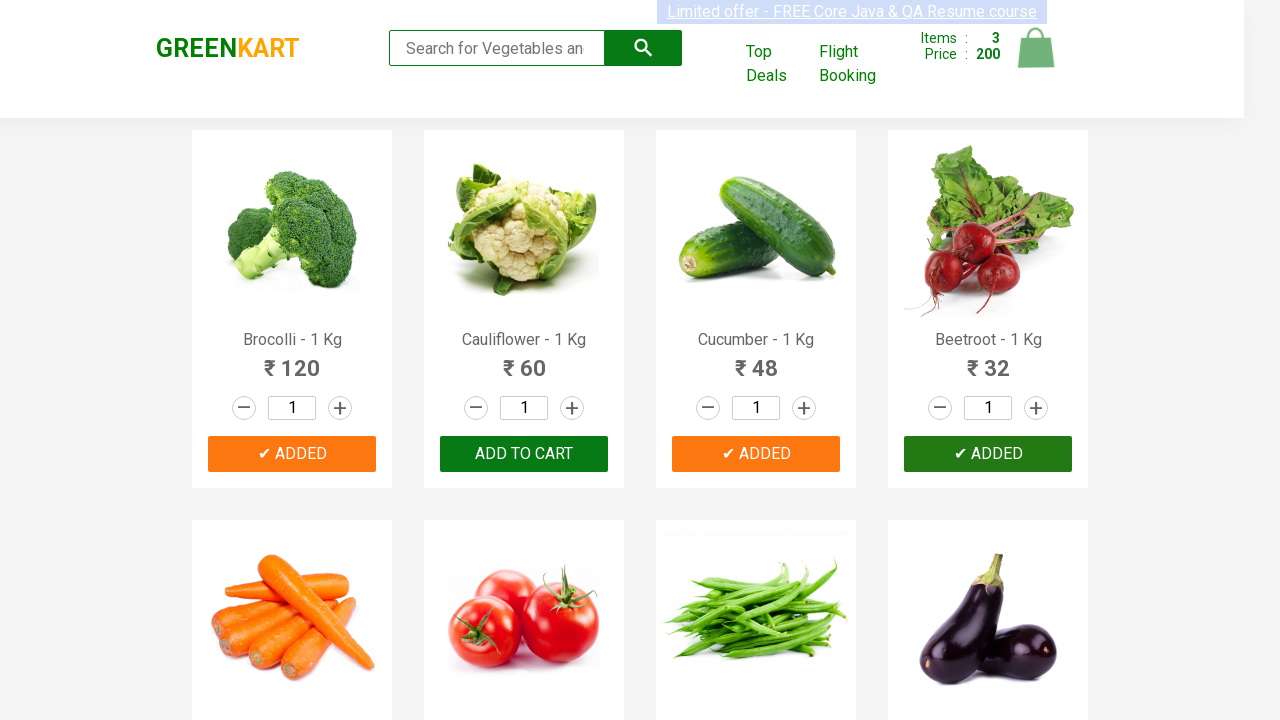

Clicked on cart icon to view cart at (1036, 48) on img[alt='Cart']
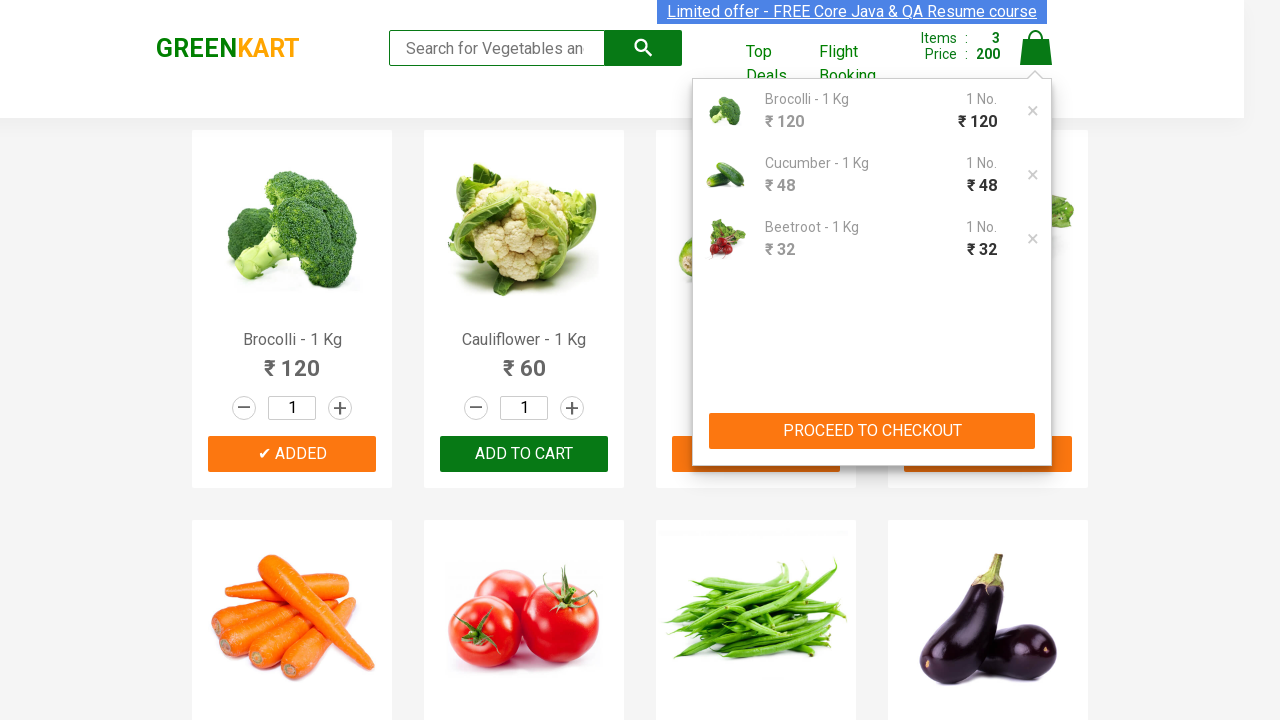

Clicked PROCEED TO CHECKOUT button at (872, 431) on xpath=//button[contains(text(),'PROCEED TO CHECKOUT')]
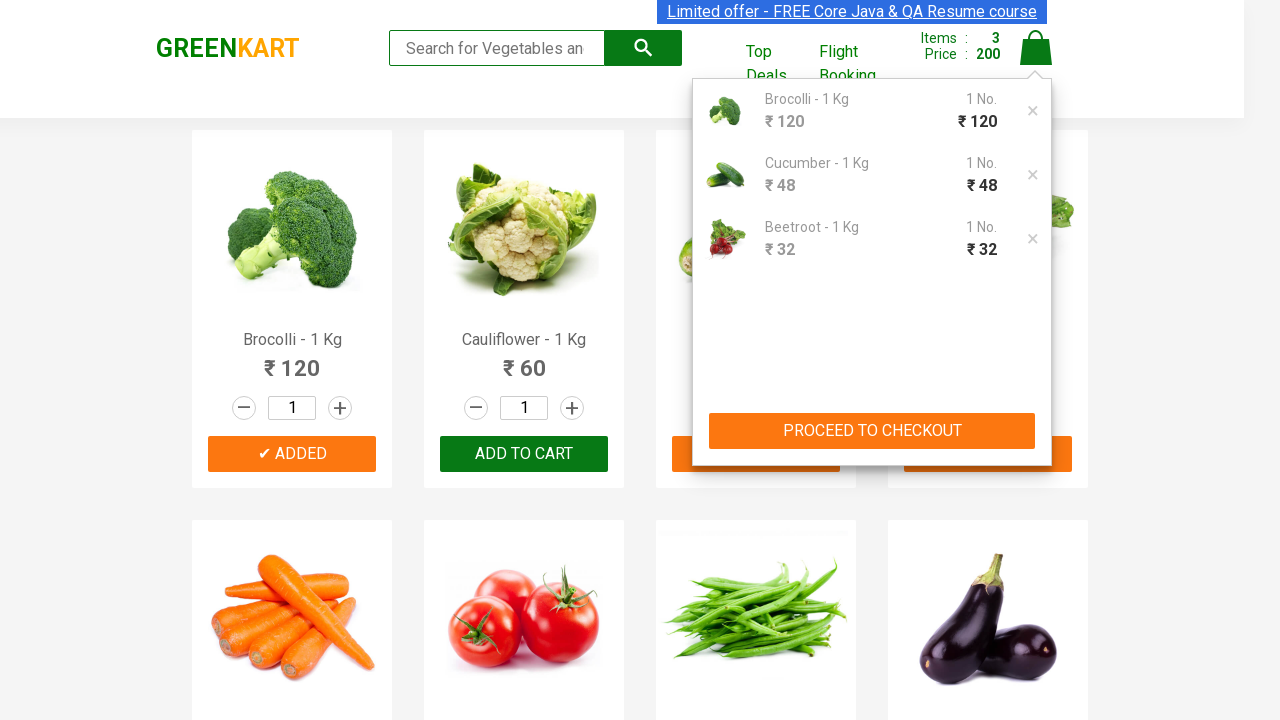

Promo code input field became visible
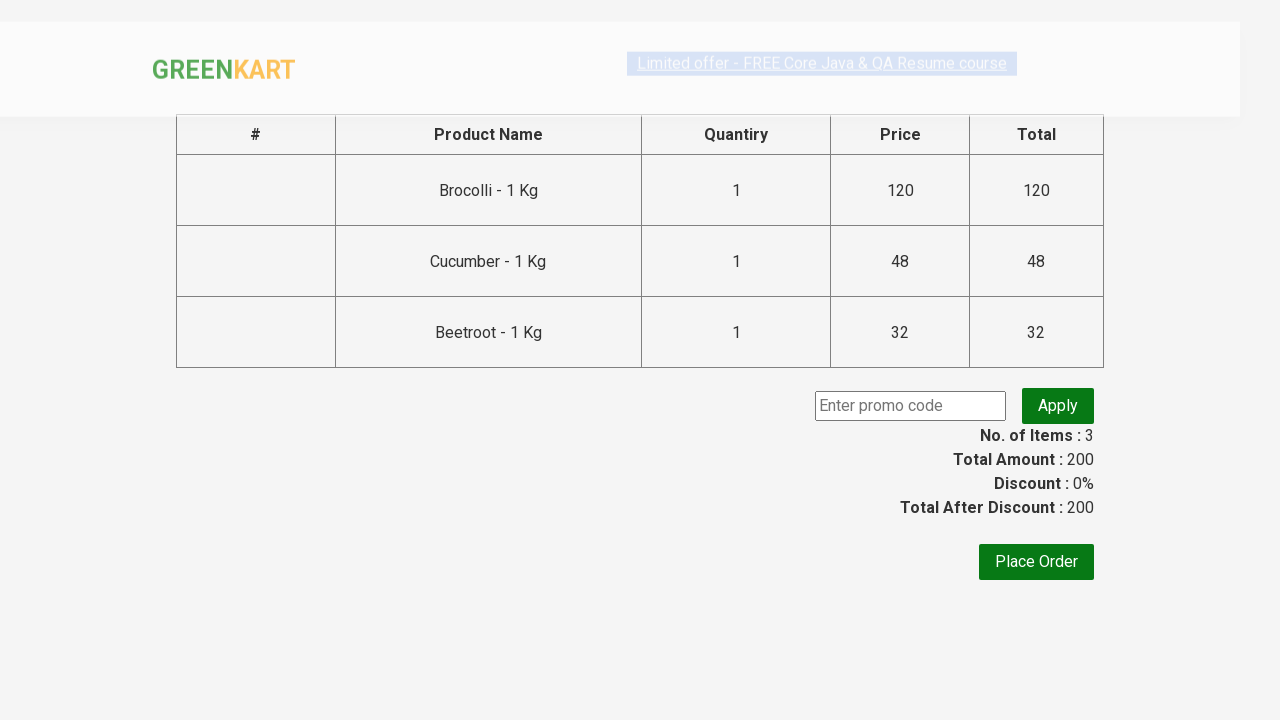

Entered promo code 'rahulshettyacademy' on input.promoCode
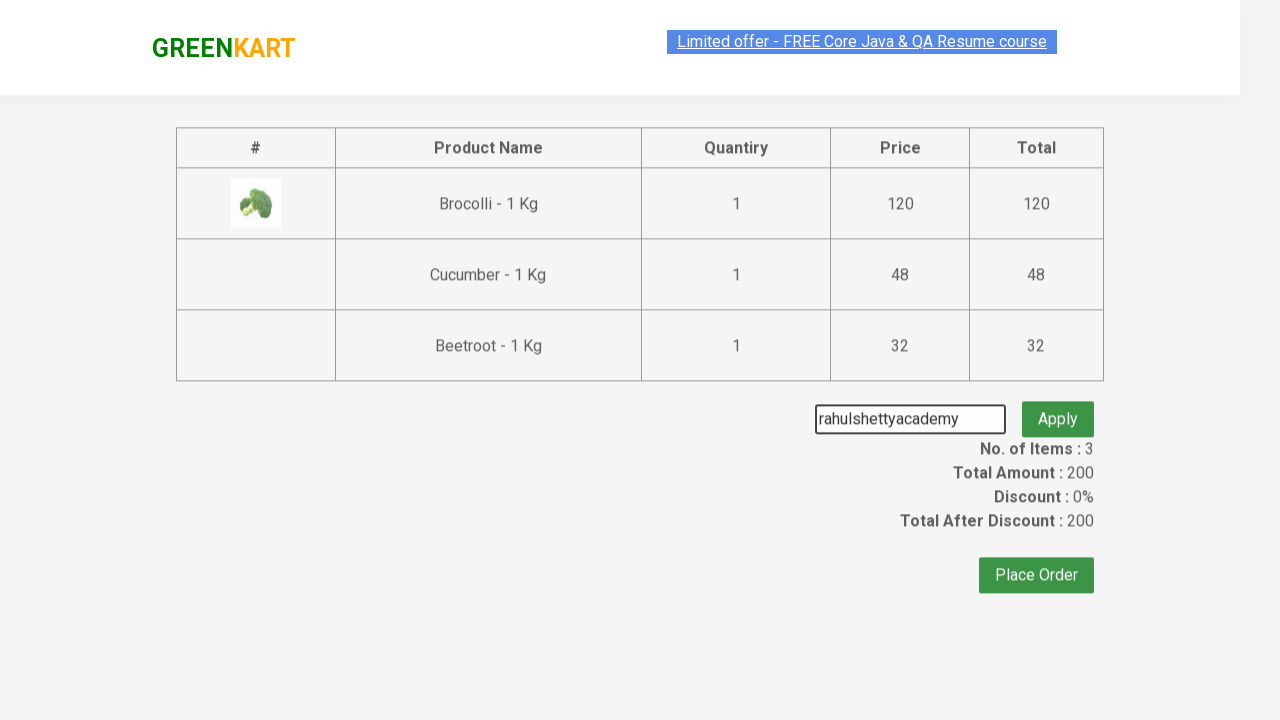

Clicked Apply button to apply promo code at (1058, 406) on button.promoBtn
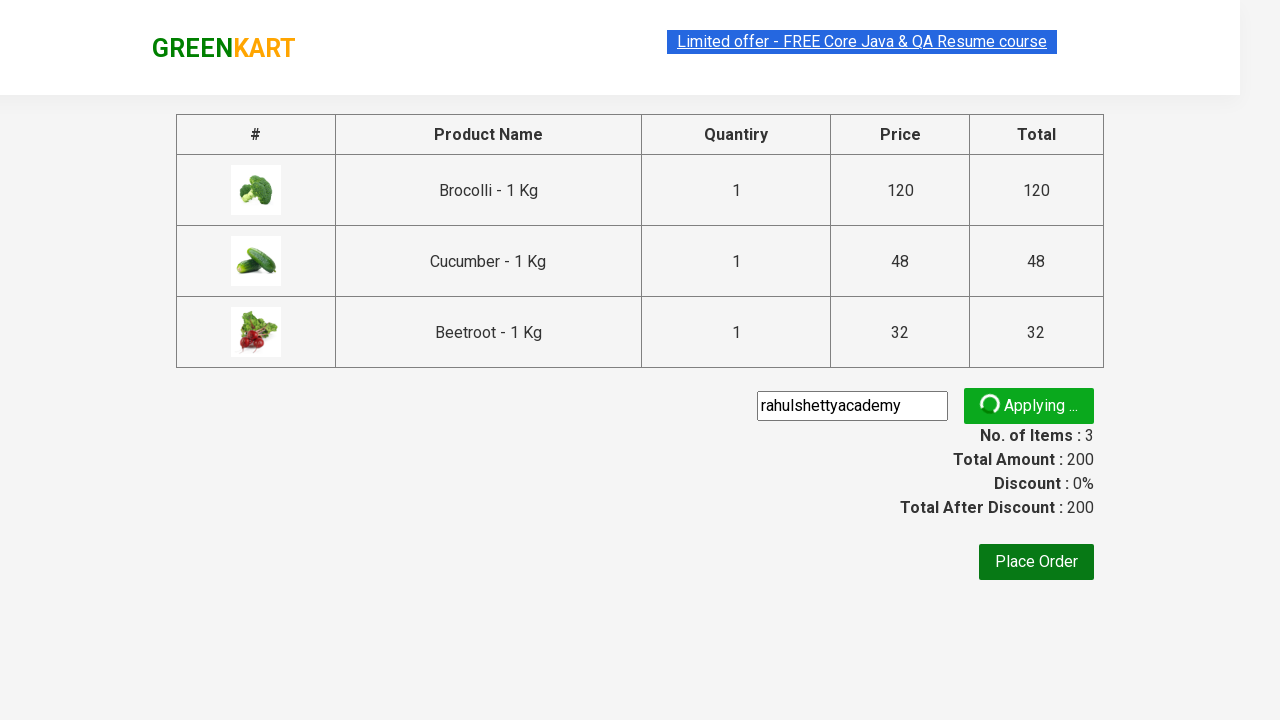

Promo code successfully applied - discount confirmed
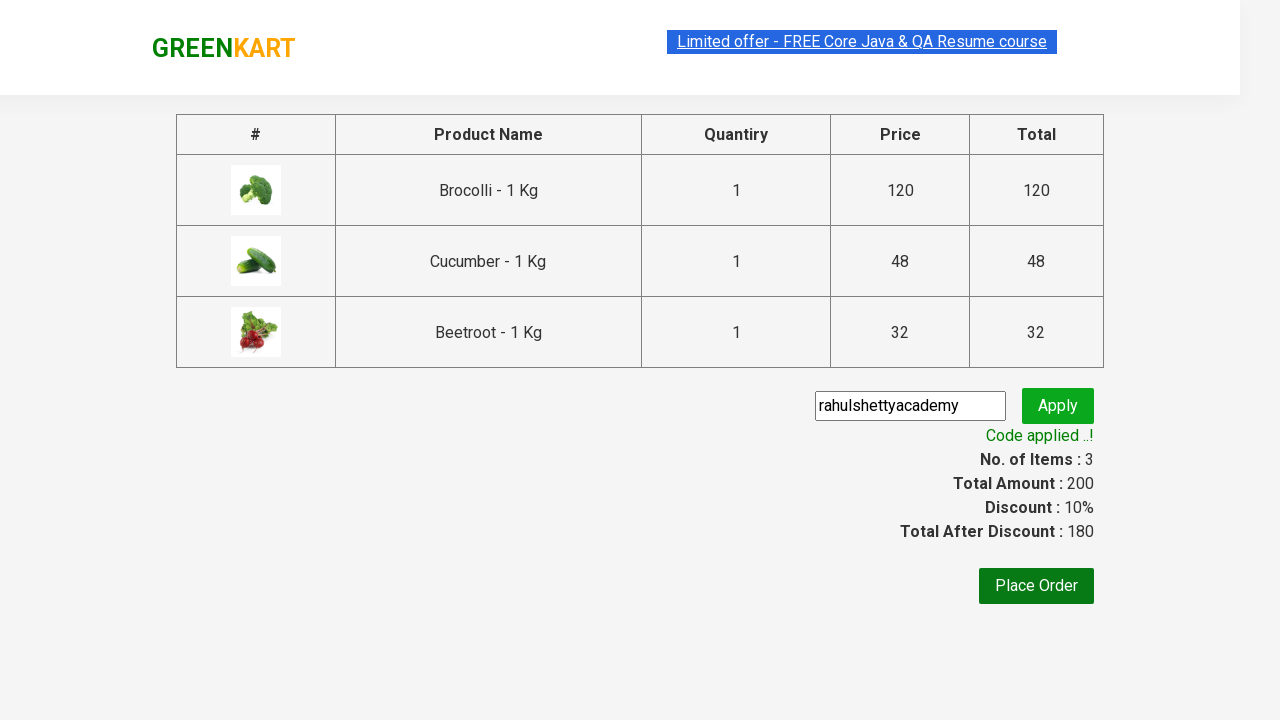

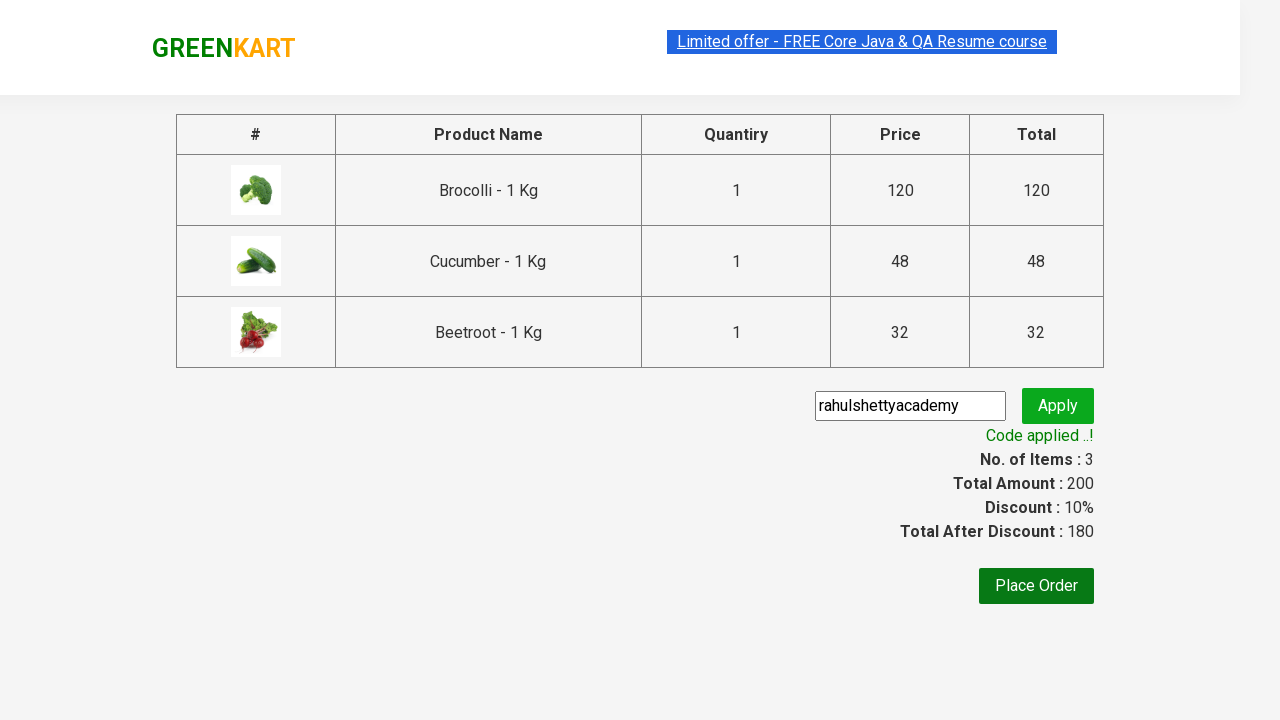